Tests opting out of A/B tests by adding an opt-out cookie after visiting the page, then refreshing to verify the page shows "No A/B Test" heading

Starting URL: http://the-internet.herokuapp.com/abtest

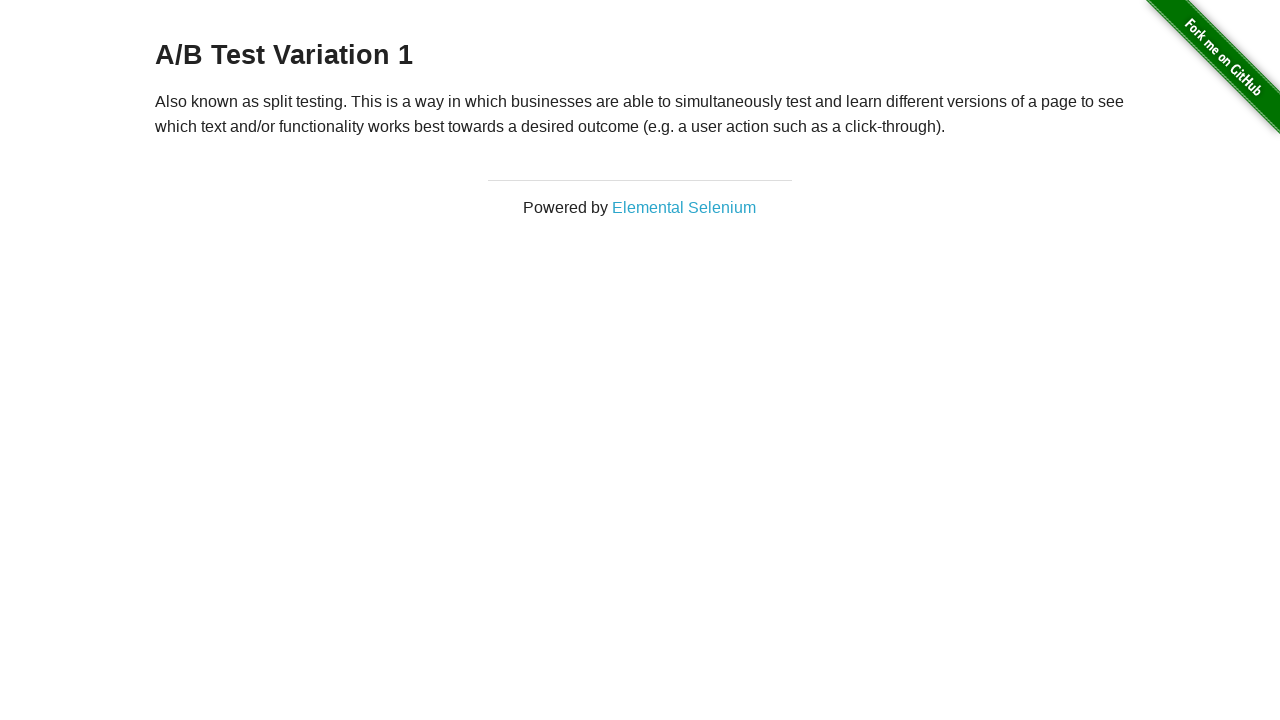

Retrieved initial heading text to verify A/B test group
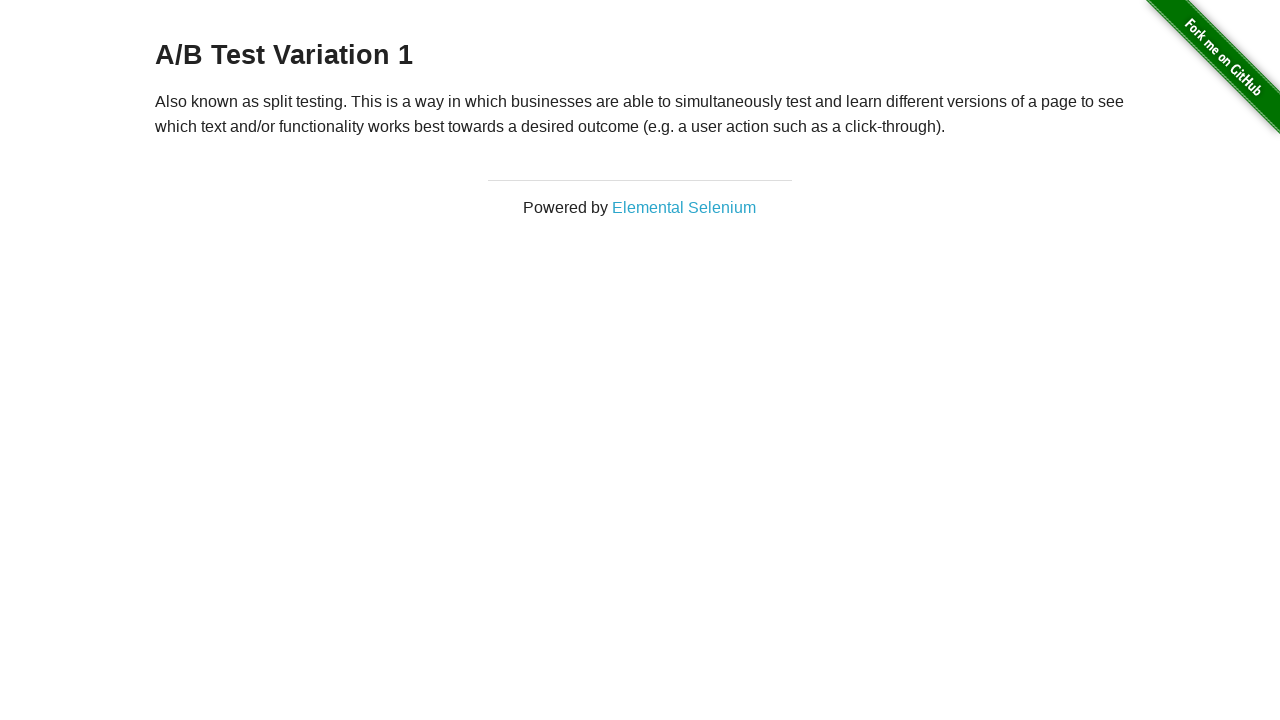

Asserted that initial heading starts with 'A/B Test'
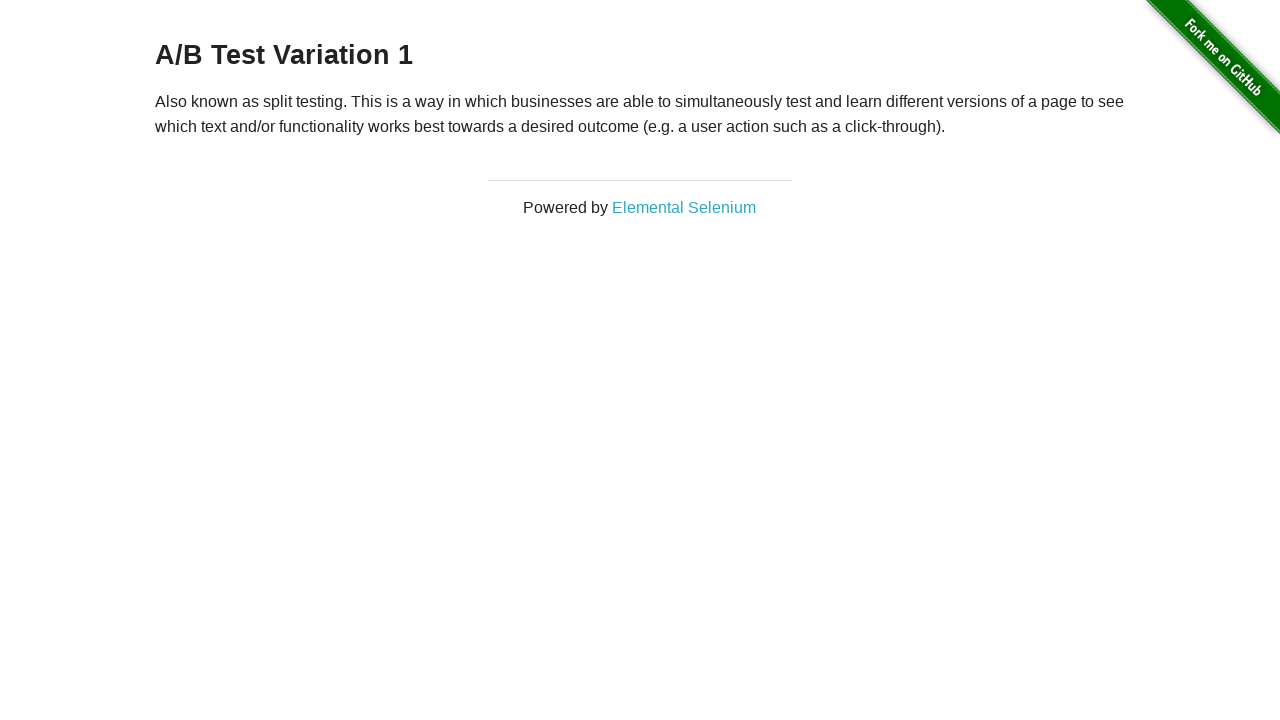

Added optimizelyOptOut cookie to opt out of A/B testing
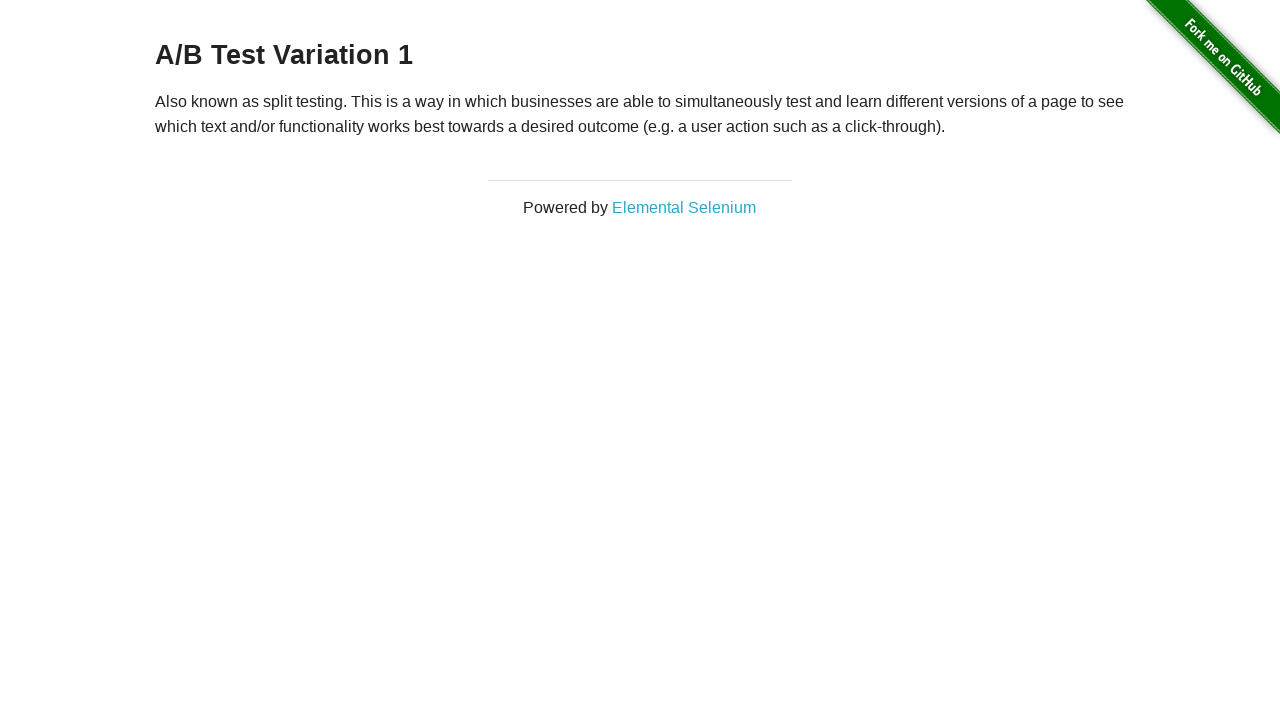

Reloaded page to apply opt-out cookie
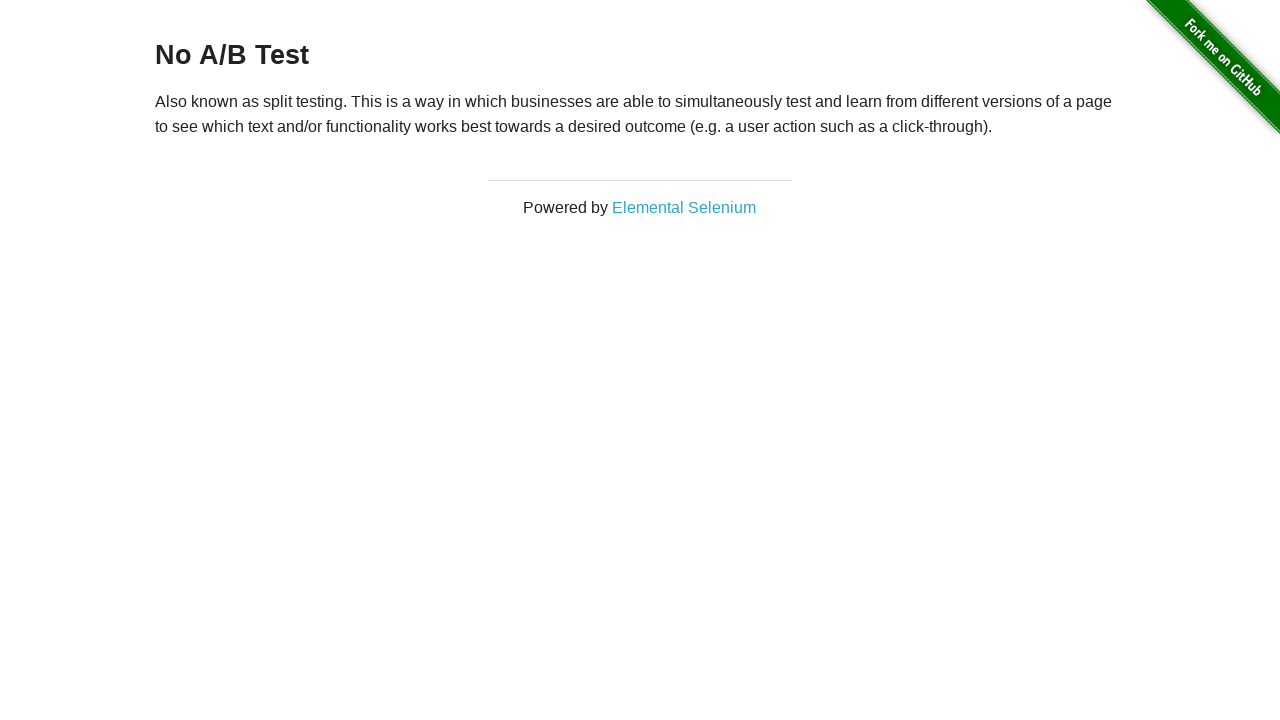

Retrieved heading text after page reload to verify opt-out status
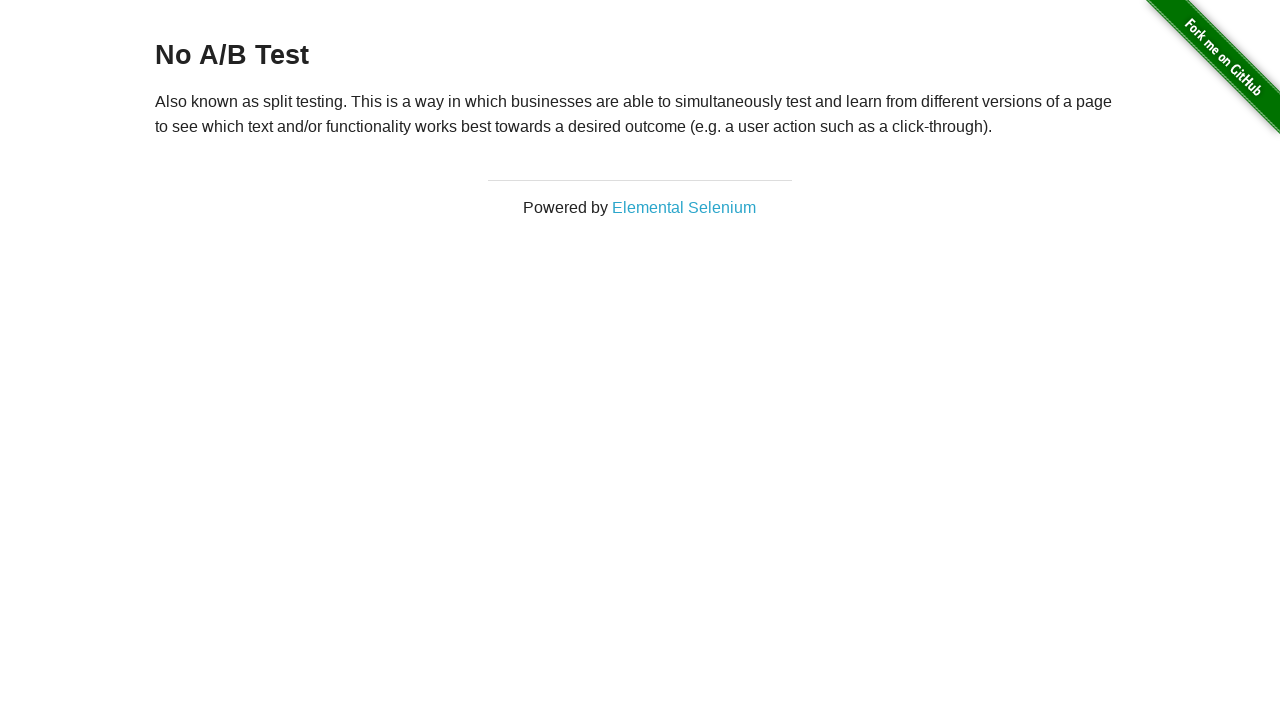

Asserted that heading now starts with 'No A/B Test', confirming opt-out was successful
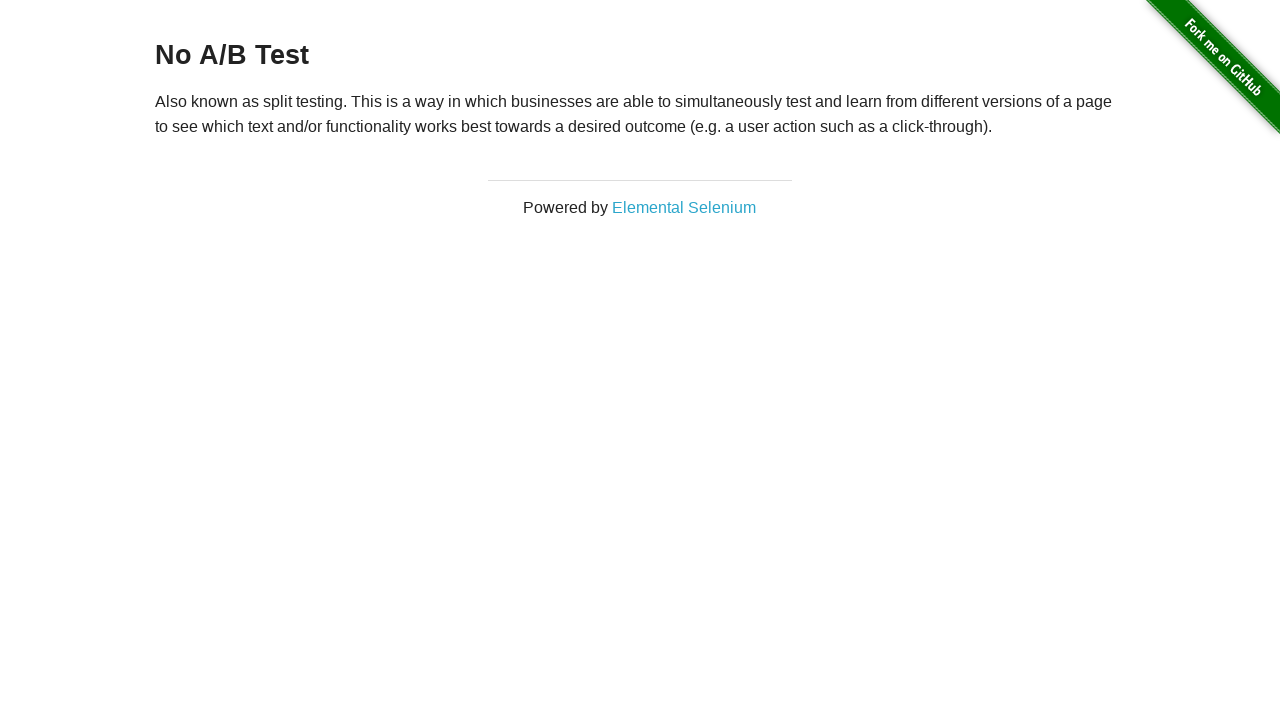

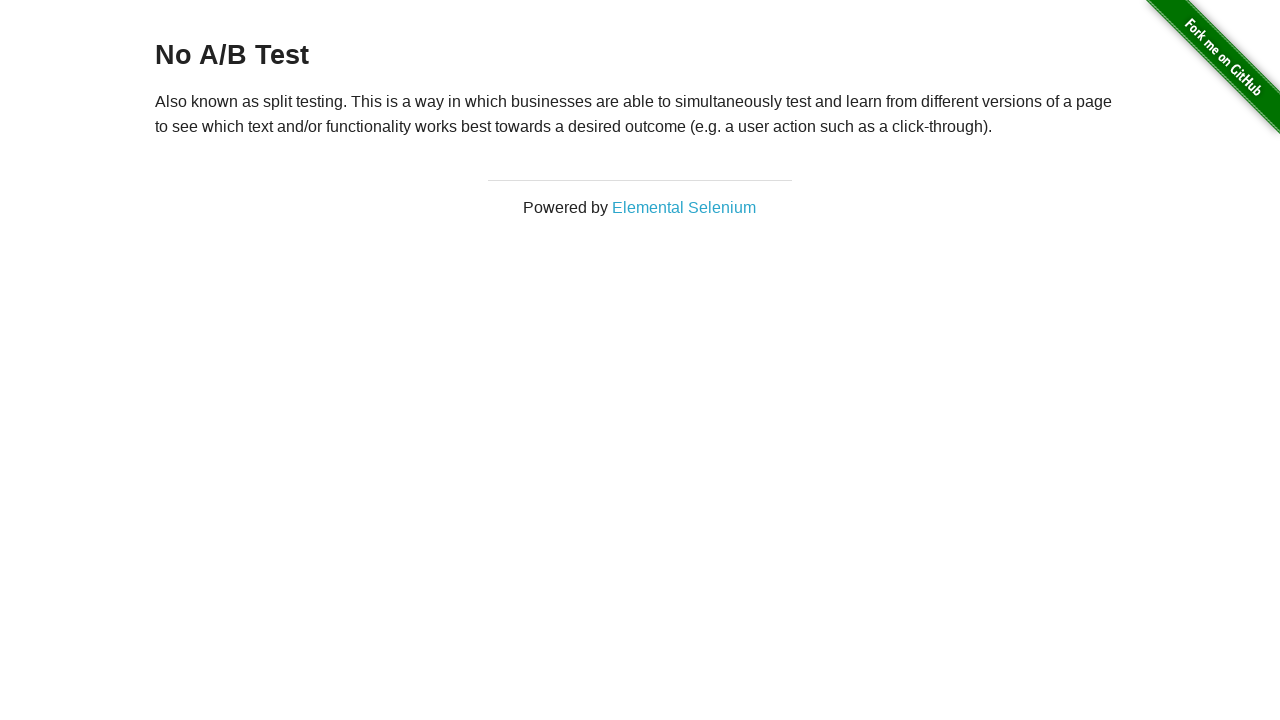